Navigates to the OrangeHRM login page and retrieves page metadata (title, URL, page source) to verify the page loads correctly

Starting URL: https://opensource-demo.orangehrmlive.com/web/index.php/auth/login

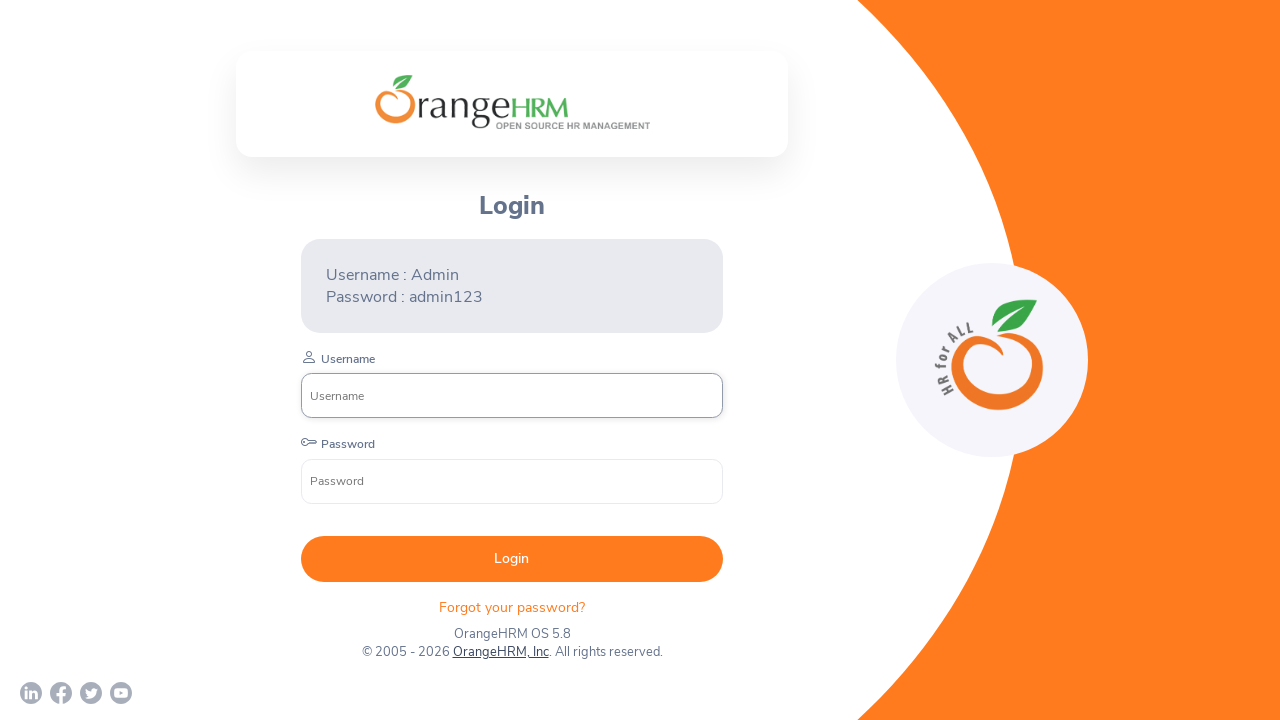

Waited for page to reach domcontentloaded state
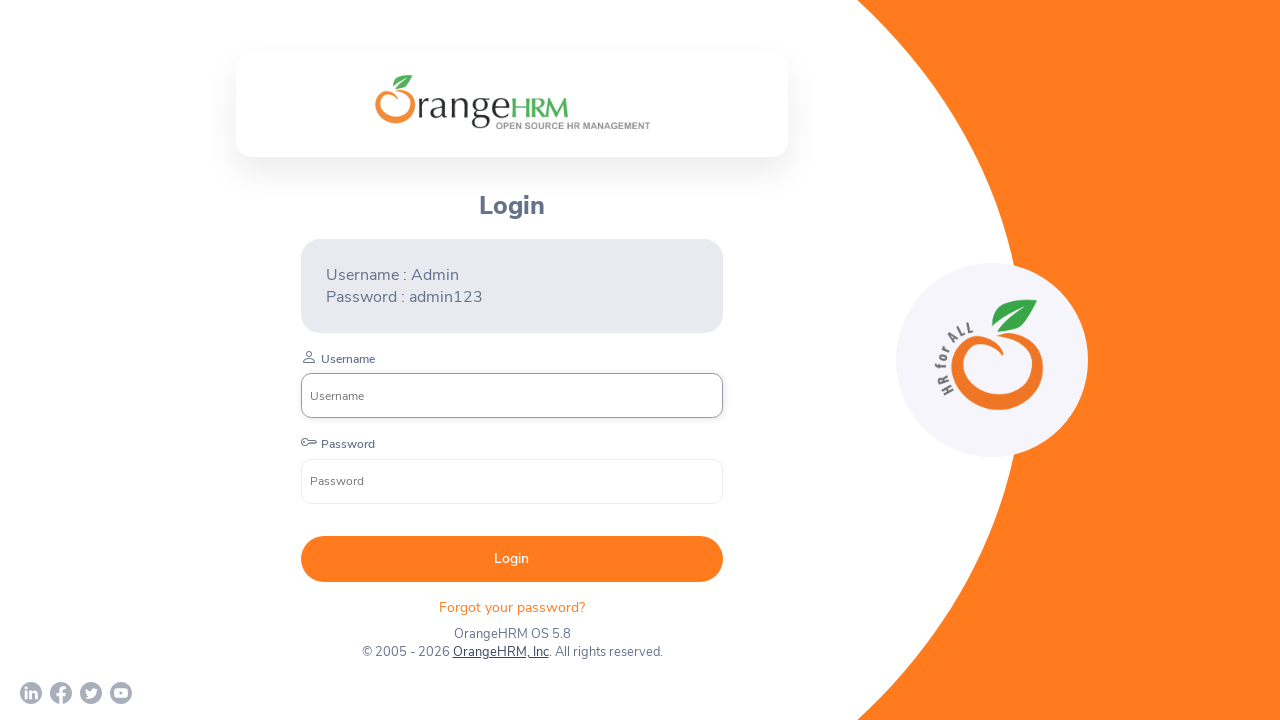

Retrieved page title: OrangeHRM
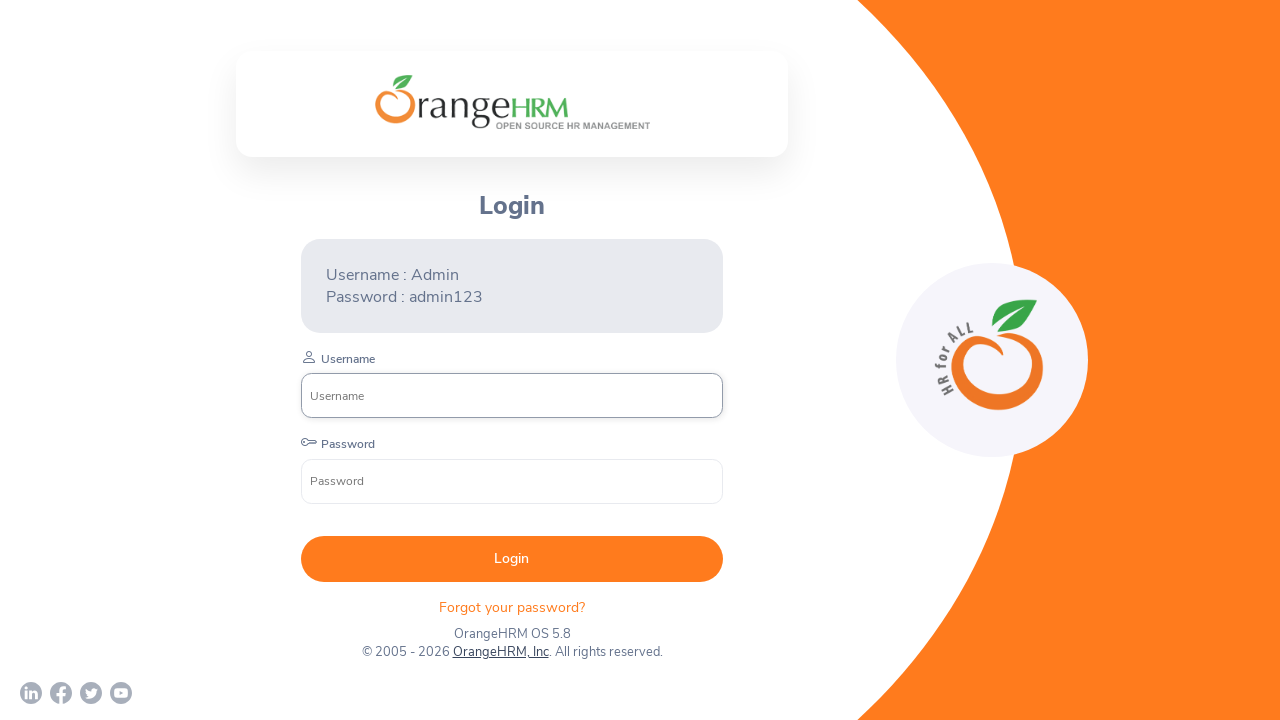

Retrieved current URL: https://opensource-demo.orangehrmlive.com/web/index.php/auth/login
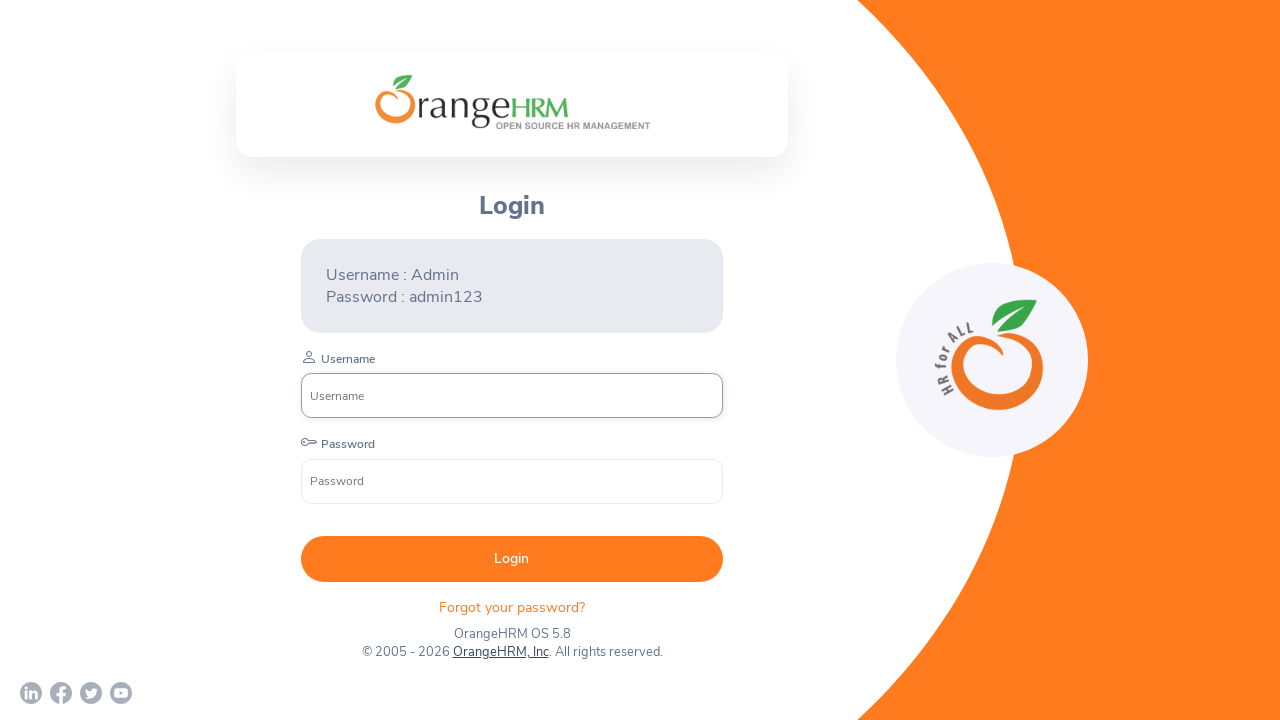

Retrieved page source content
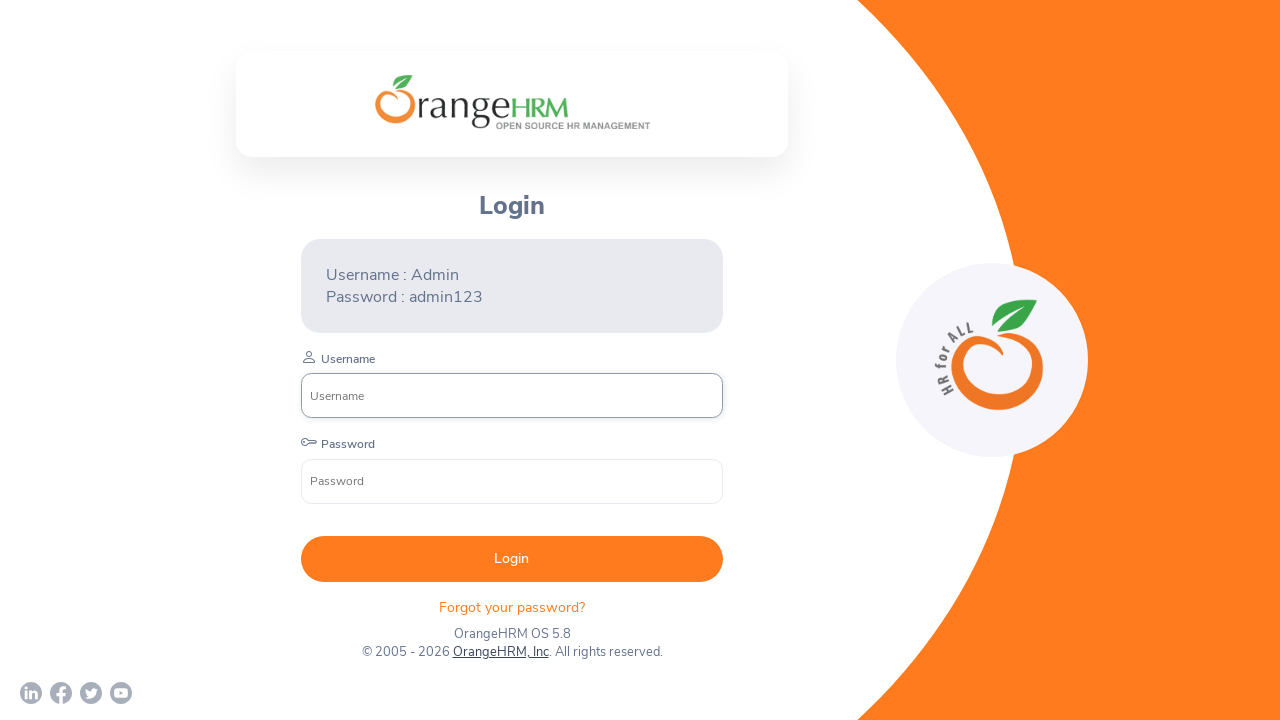

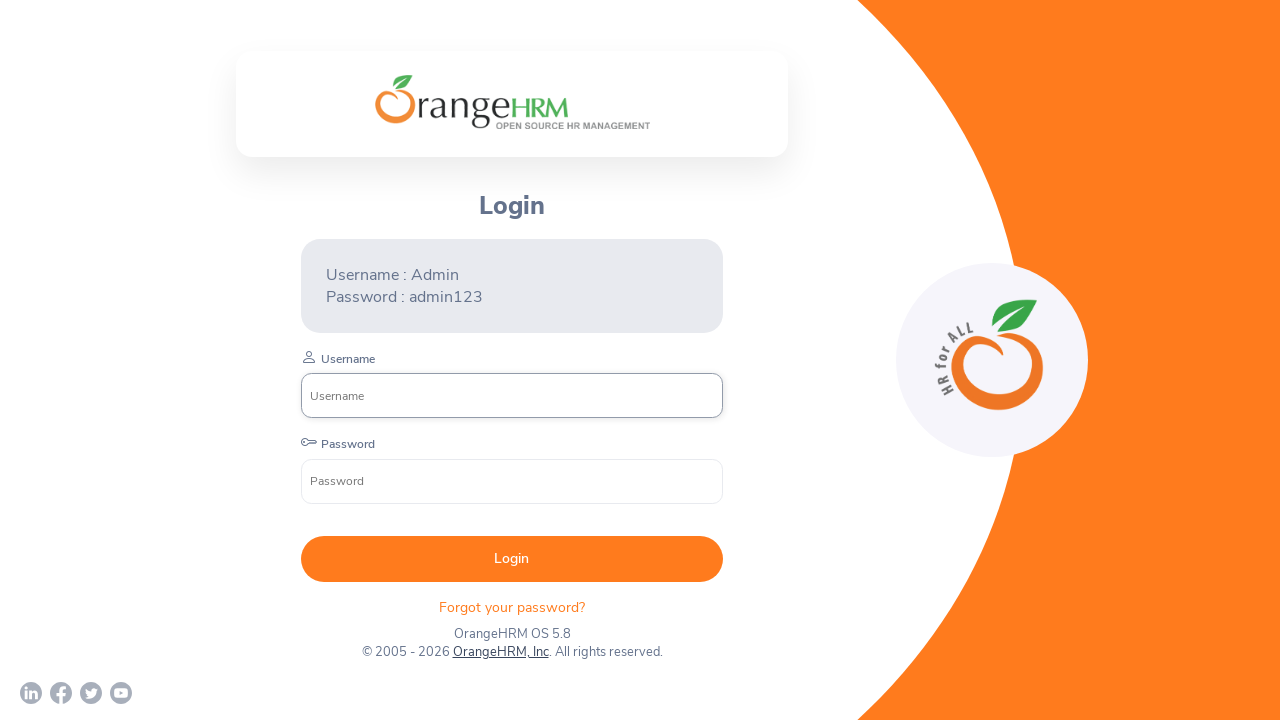